Tests dynamic controls page by finding a checkbox element and clicking it to toggle its selected state

Starting URL: https://training-support.net/webelements/dynamic-controls

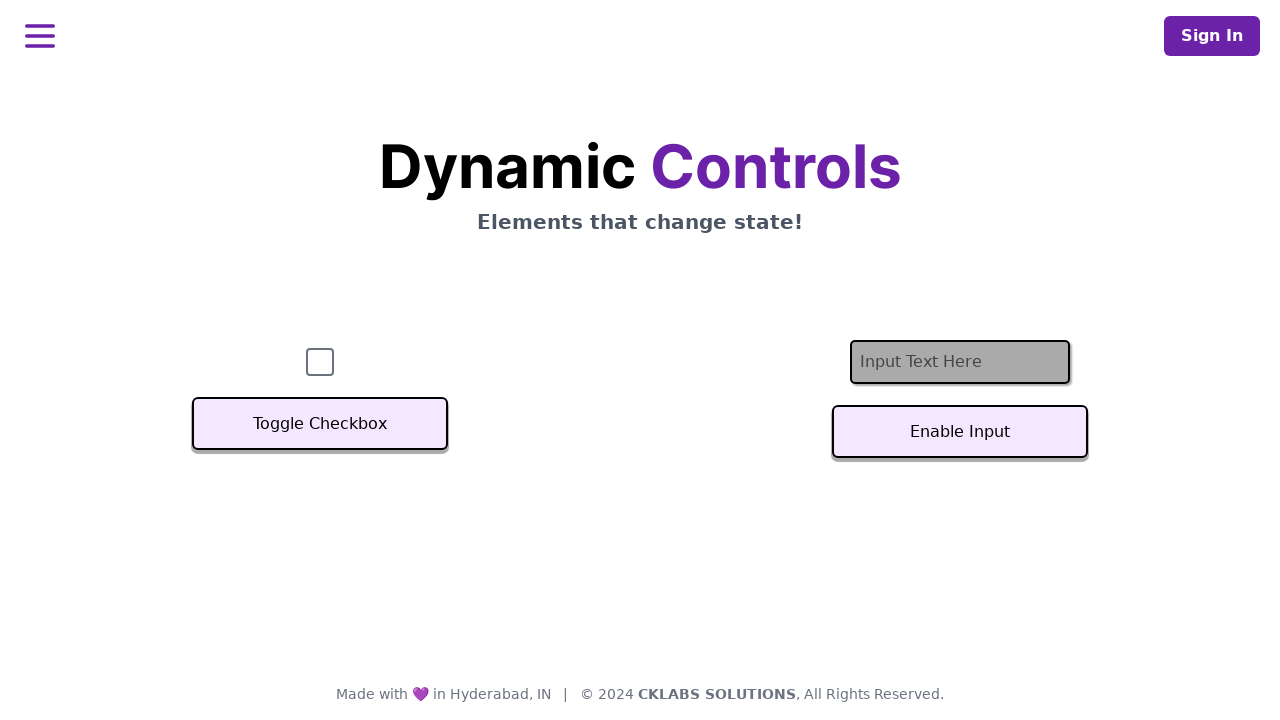

Clicked checkbox element to toggle its selected state at (320, 362) on #checkbox
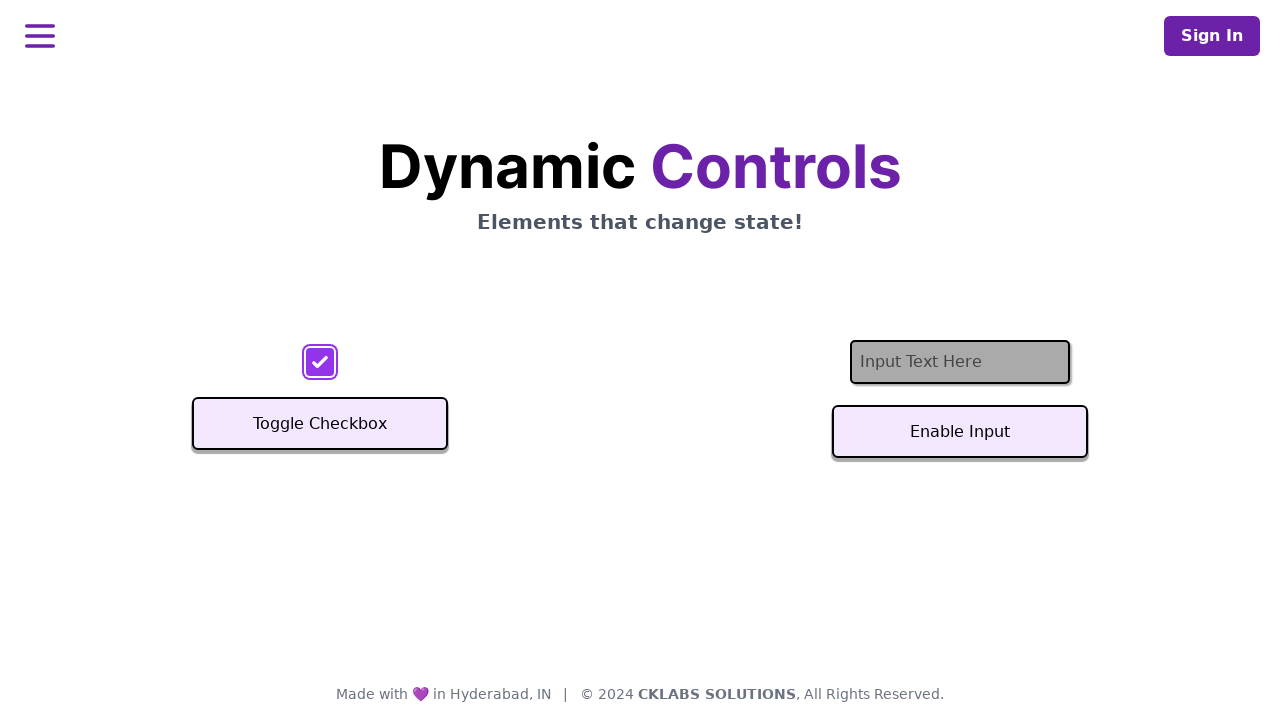

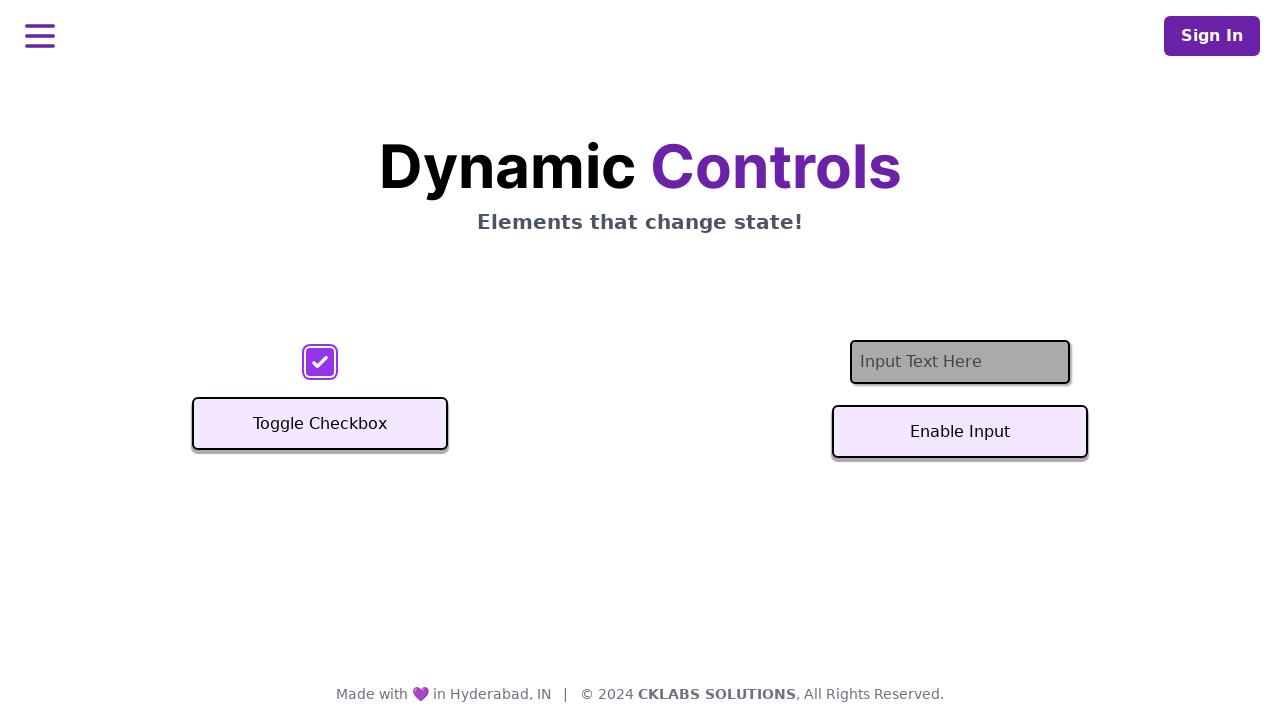